Tests marking individual items as complete by creating two items and checking their checkboxes

Starting URL: https://demo.playwright.dev/todomvc

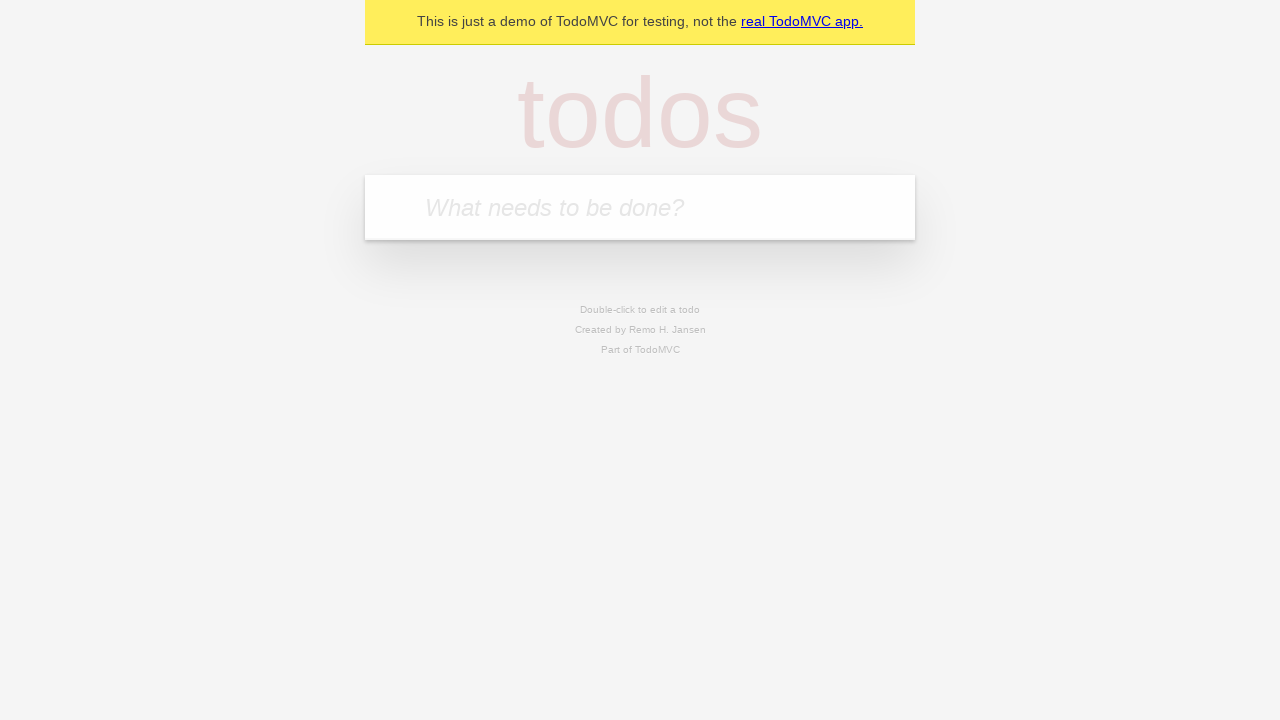

Located the 'What needs to be done?' input field
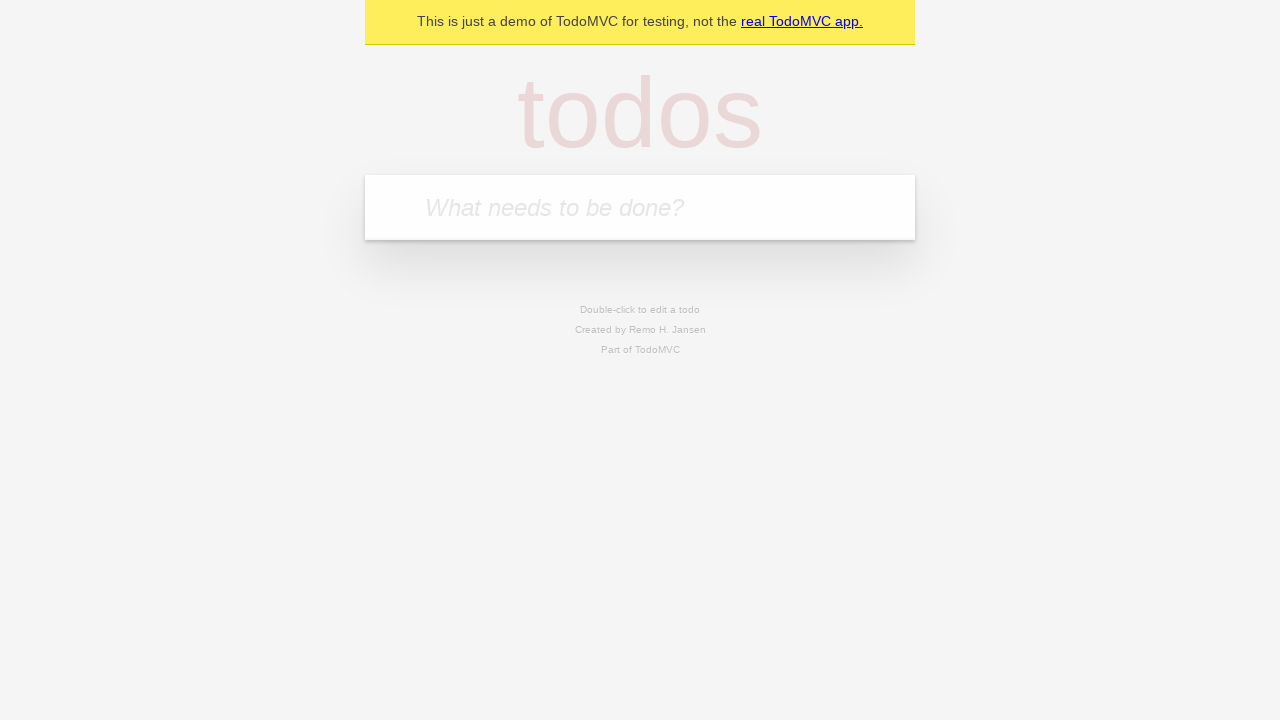

Filled input field with 'buy some cheese' on internal:attr=[placeholder="What needs to be done?"i]
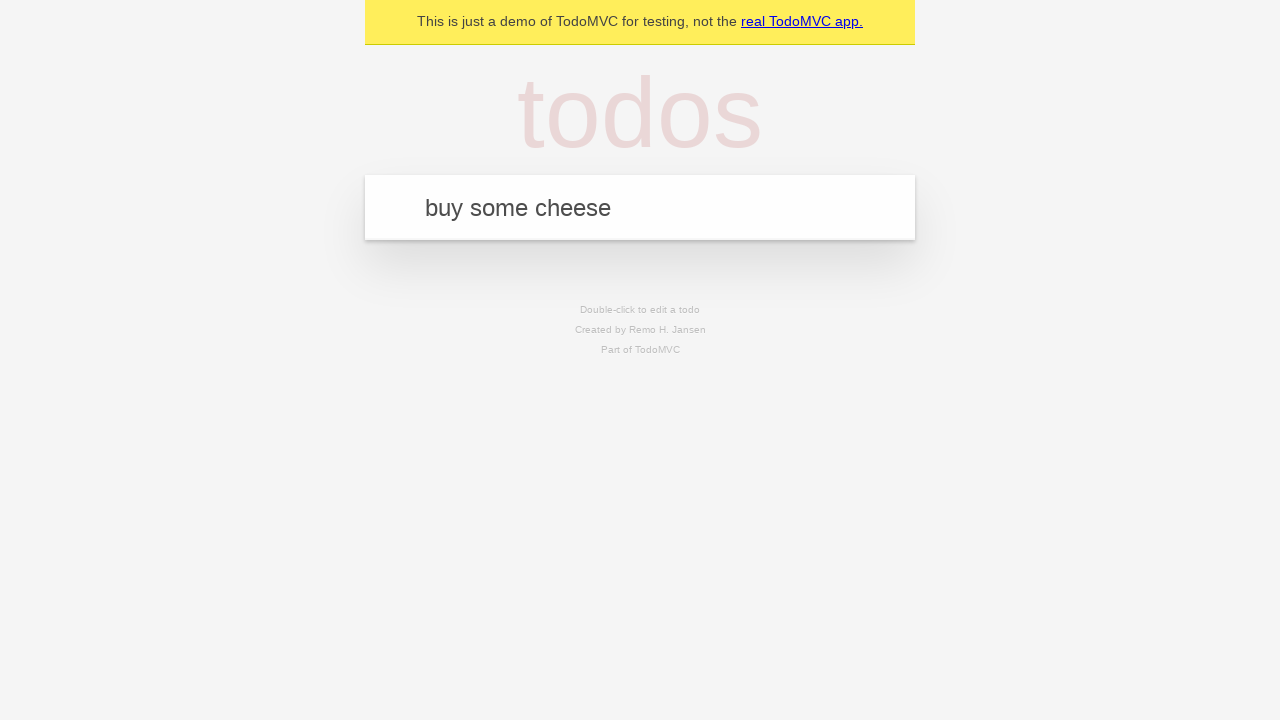

Pressed Enter to create todo item 'buy some cheese' on internal:attr=[placeholder="What needs to be done?"i]
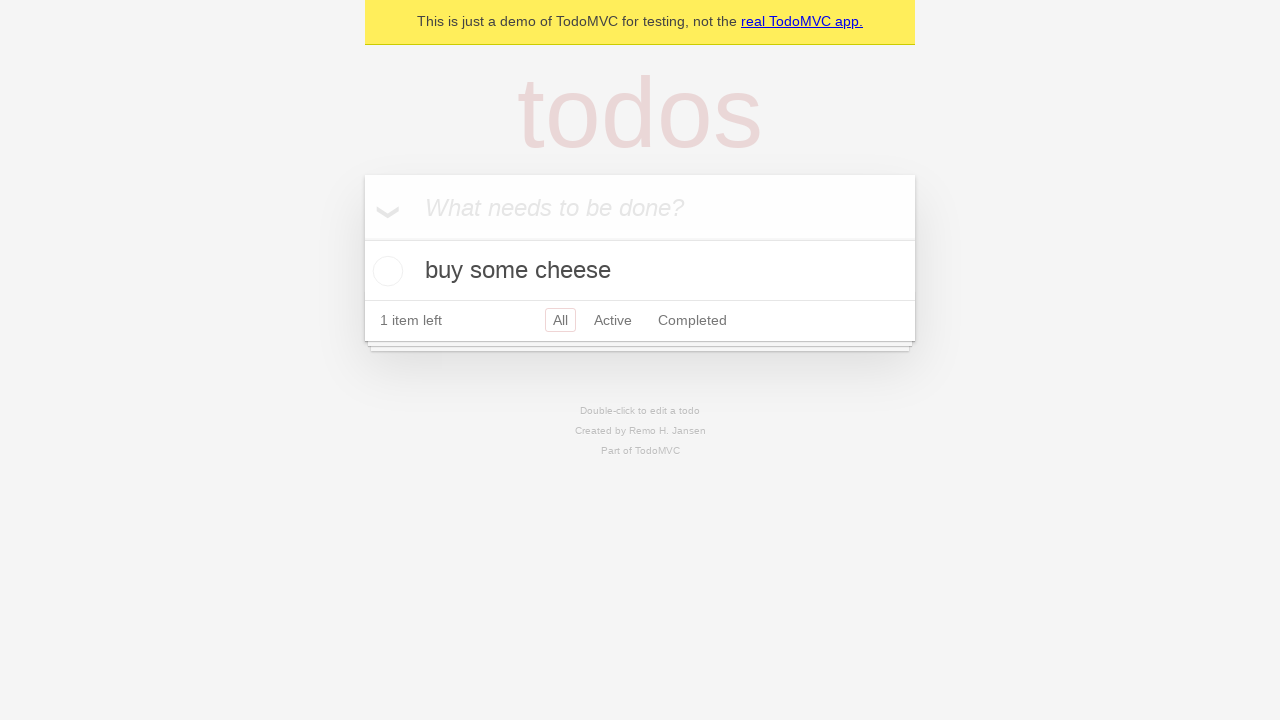

Filled input field with 'feed the cat' on internal:attr=[placeholder="What needs to be done?"i]
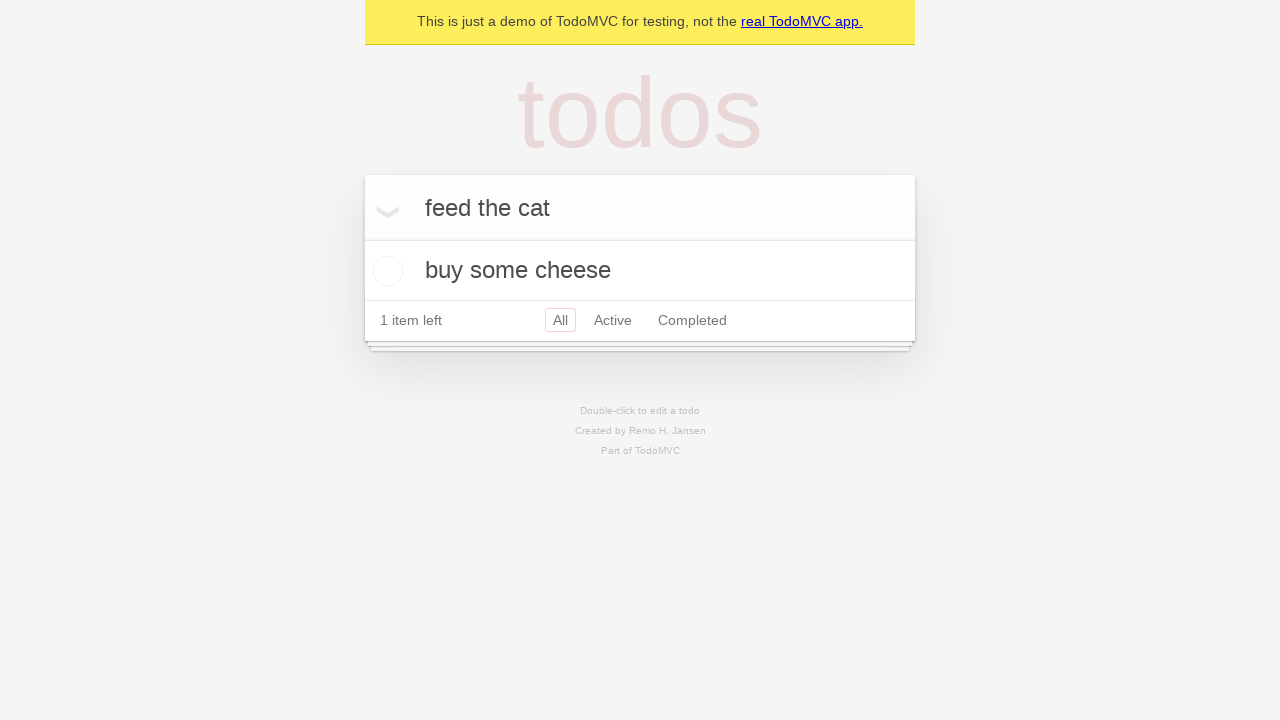

Pressed Enter to create todo item 'feed the cat' on internal:attr=[placeholder="What needs to be done?"i]
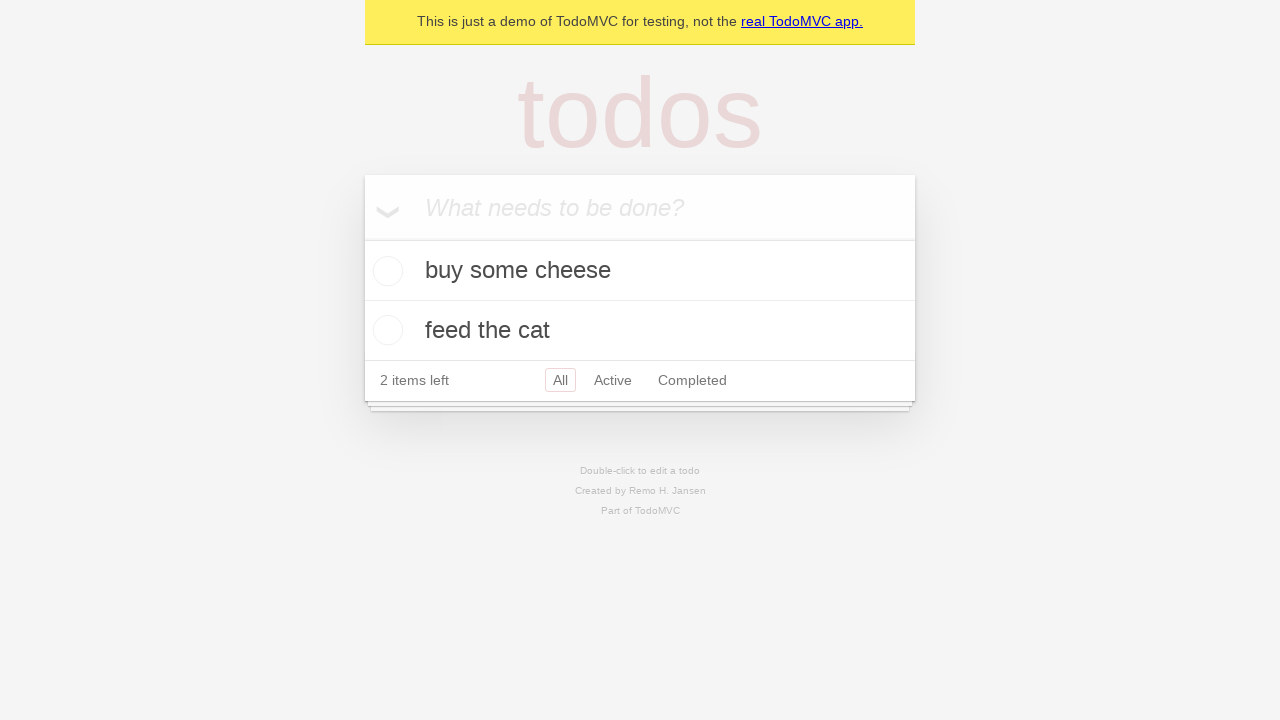

Located the first todo item
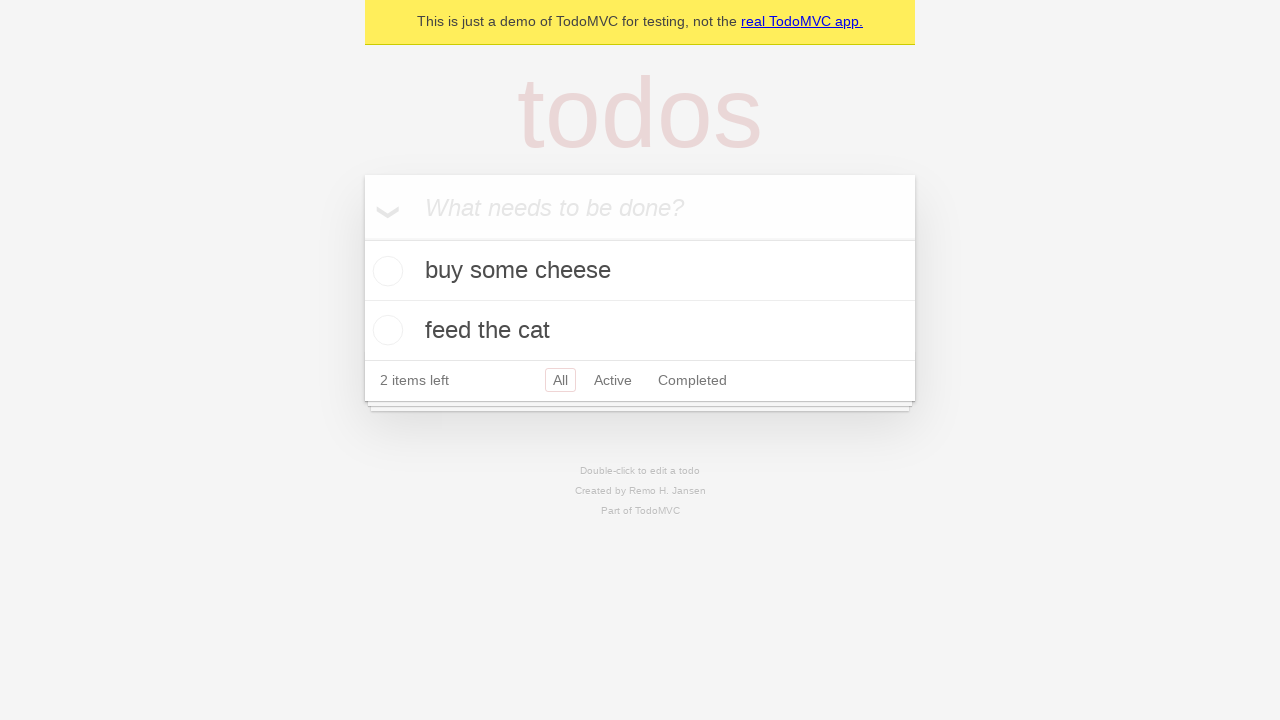

Checked the checkbox for the first todo item at (385, 271) on [data-testid='todo-item'] >> nth=0 >> internal:role=checkbox
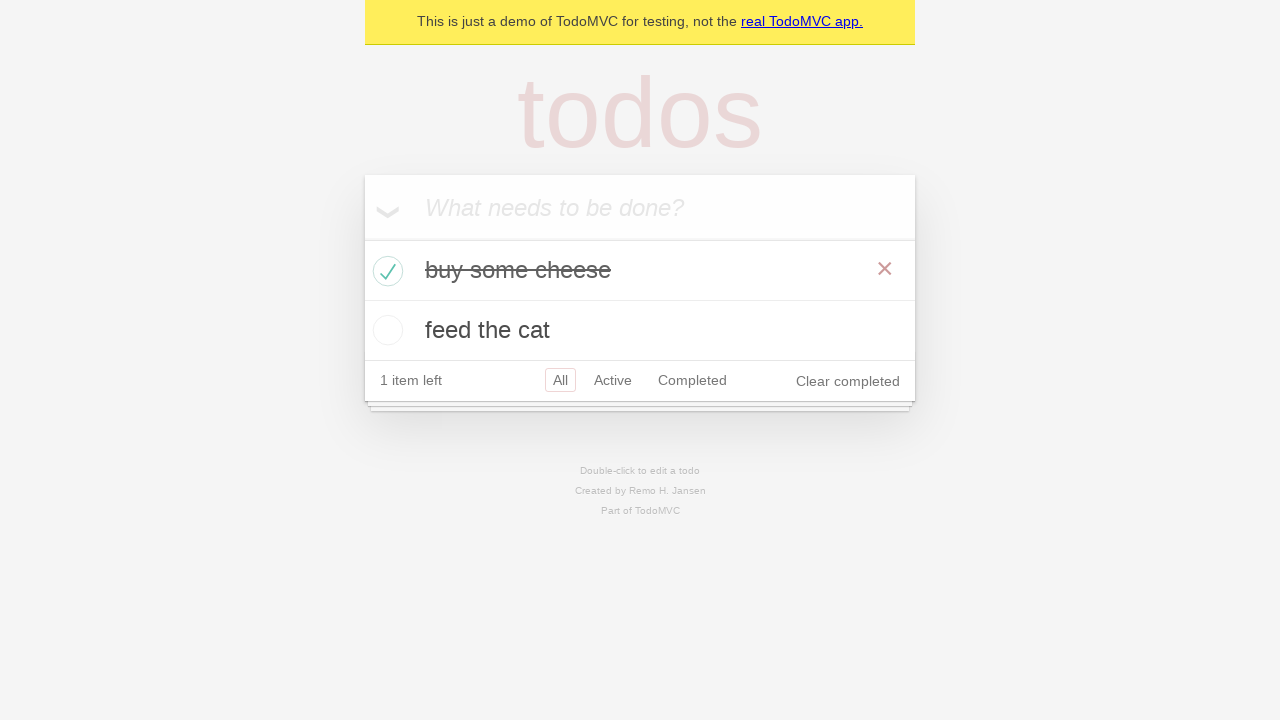

Located the second todo item
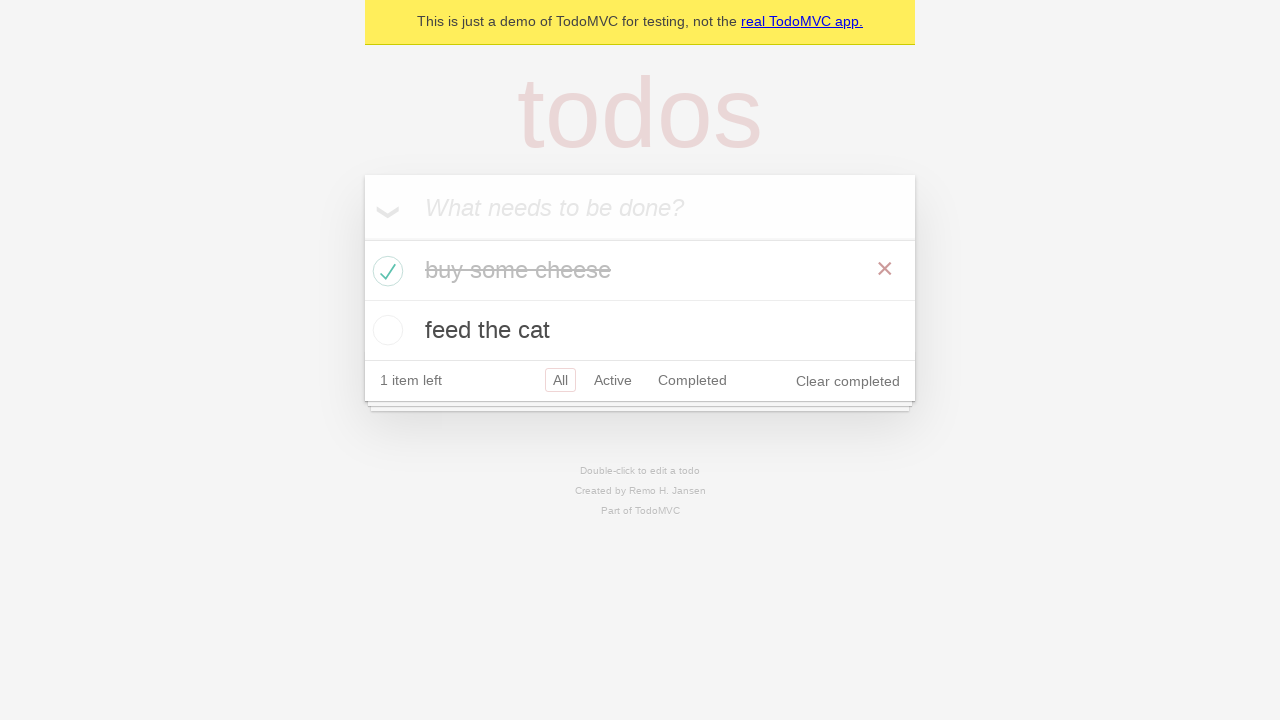

Checked the checkbox for the second todo item at (385, 330) on [data-testid='todo-item'] >> nth=1 >> internal:role=checkbox
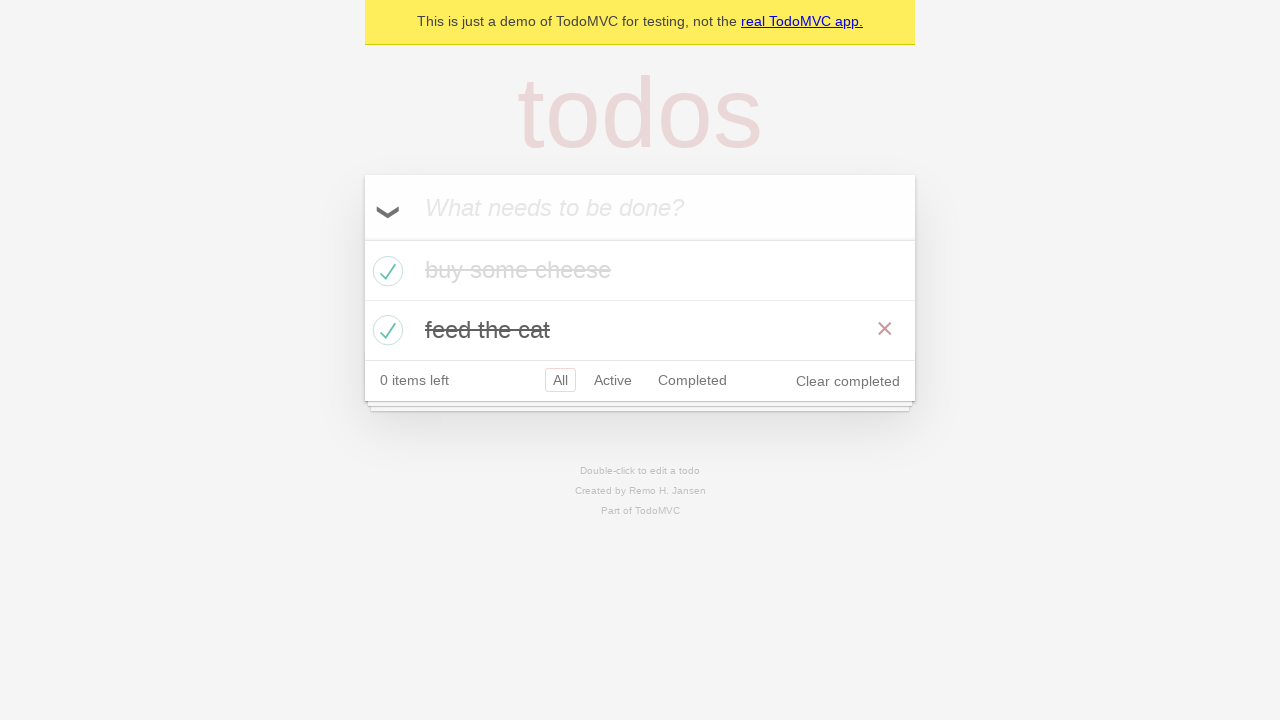

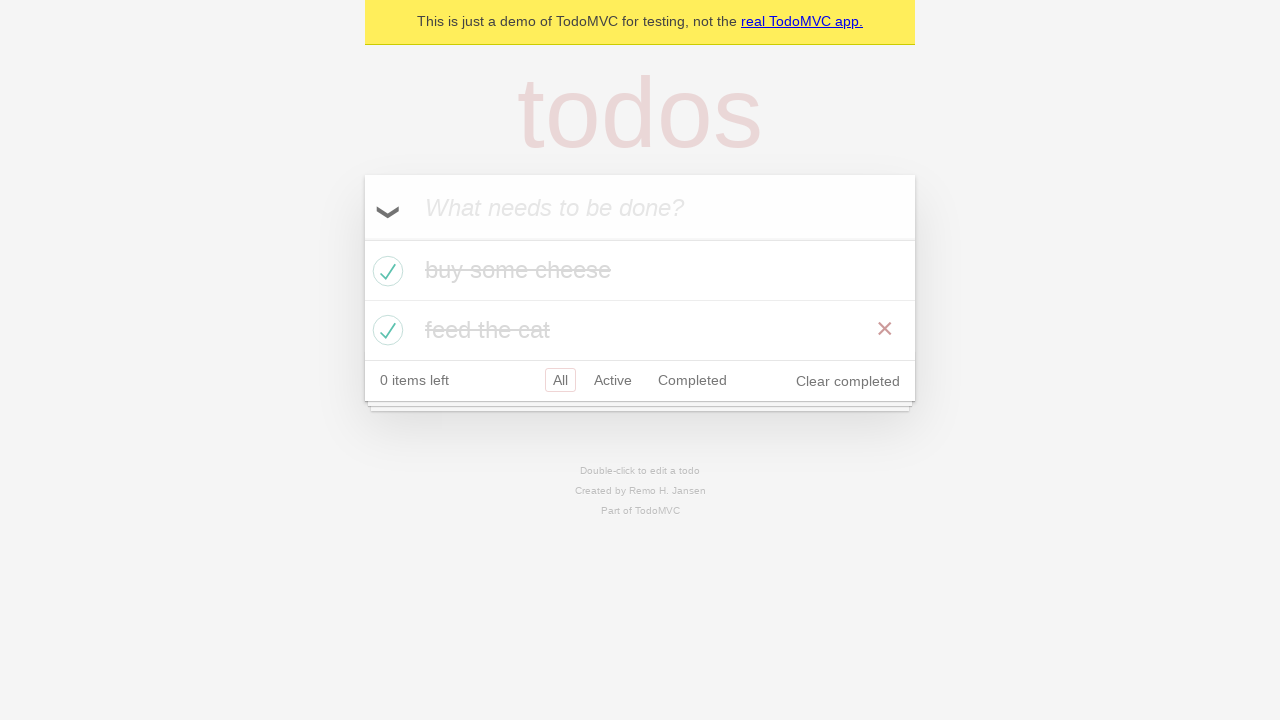